Solves a simple math problem by reading two numbers from the page, calculating their sum, selecting the result from a dropdown, and submitting the form

Starting URL: http://suninjuly.github.io/selects1.html

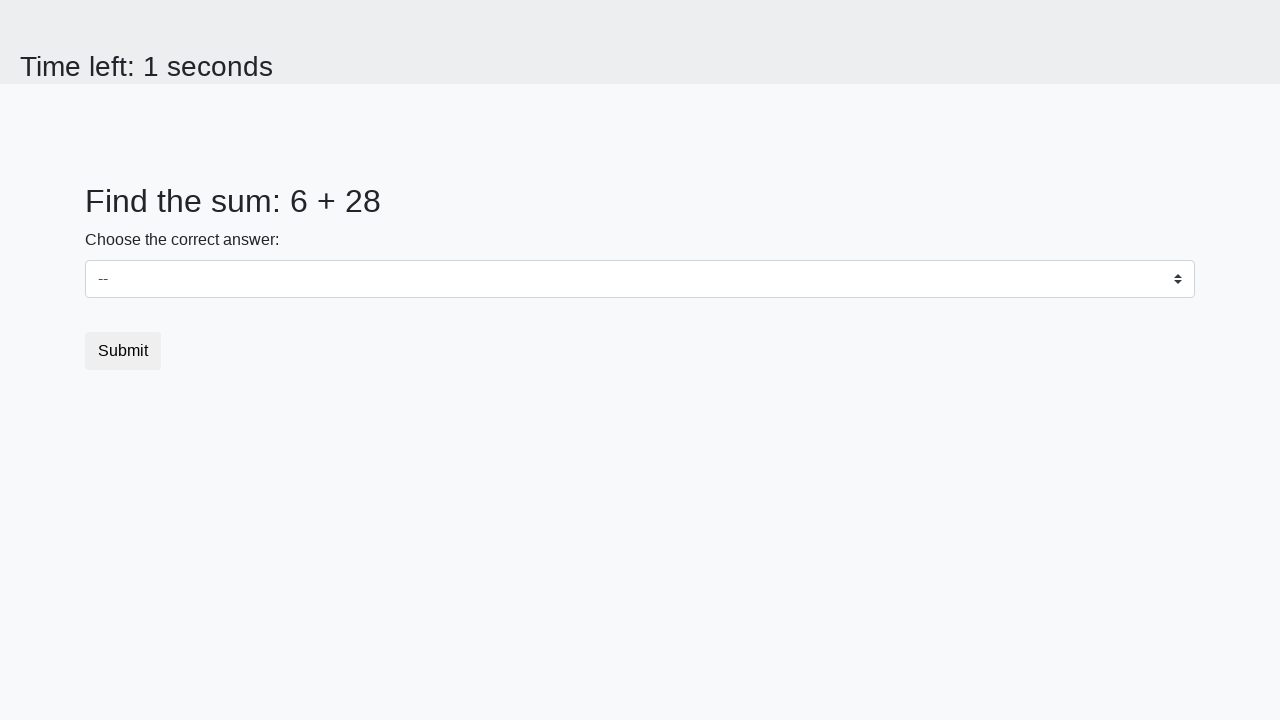

Read first number from #num1 element
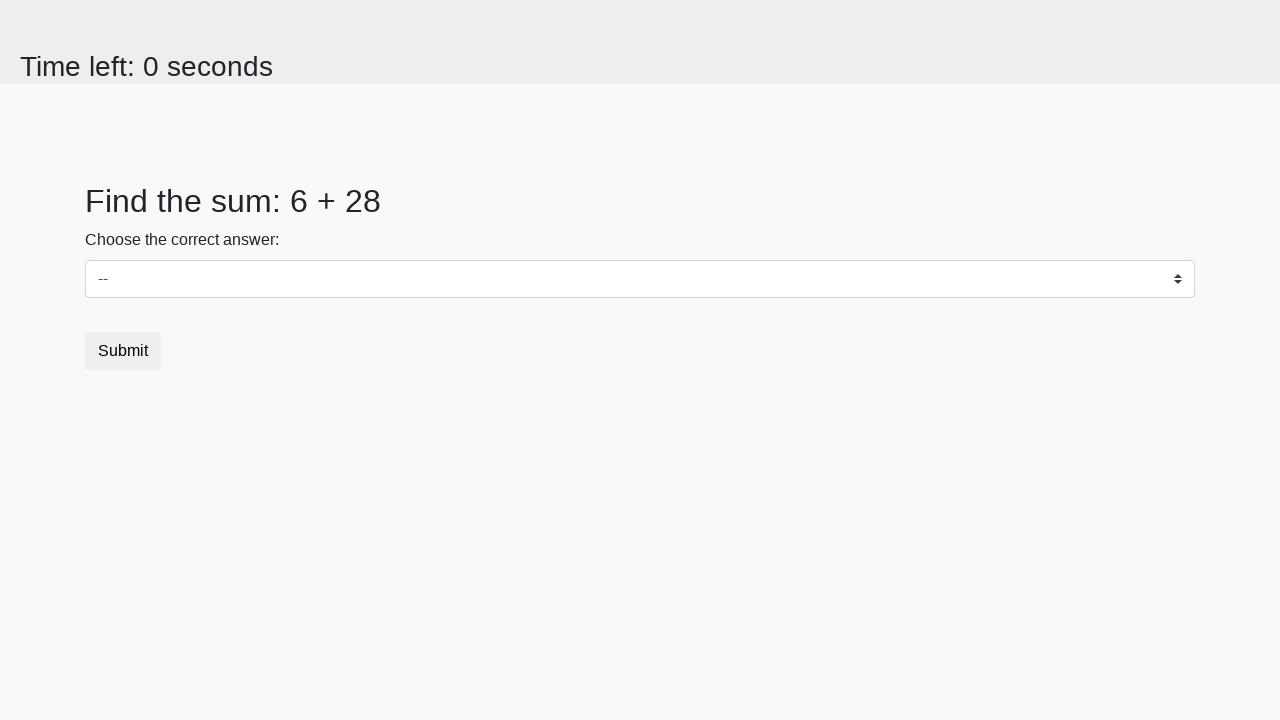

Read second number from #num2 element
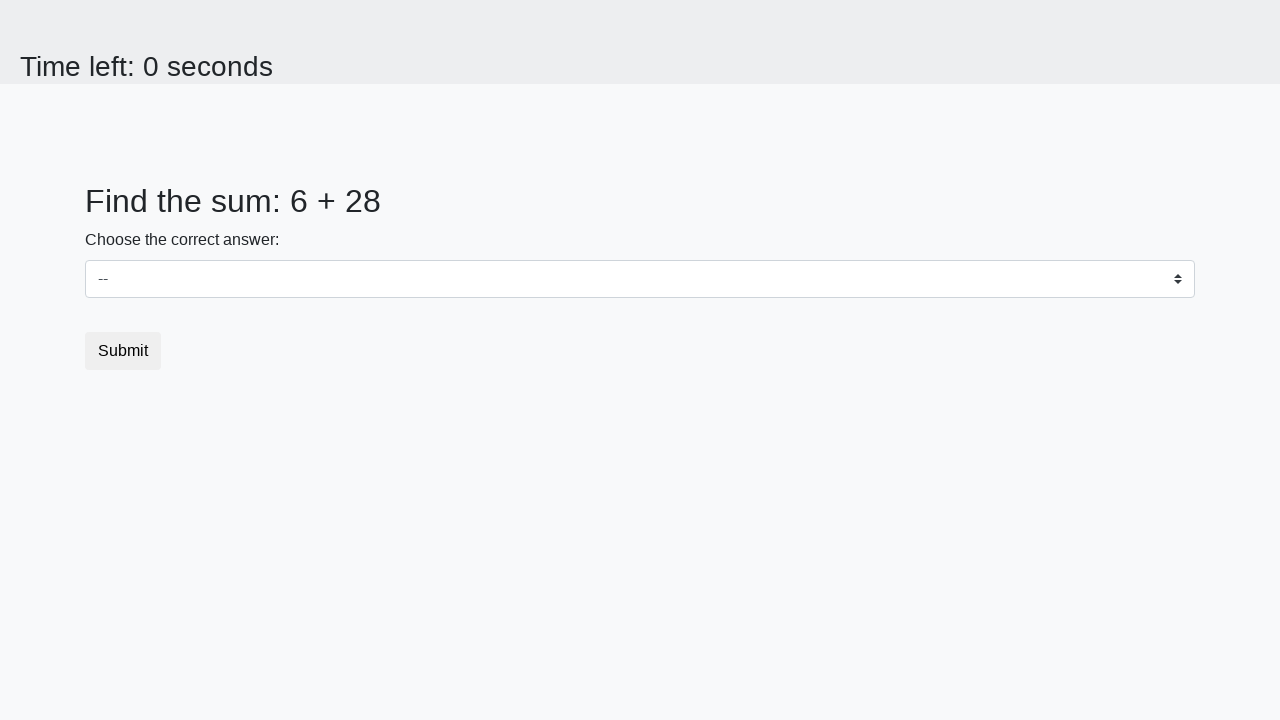

Calculated sum: 6 + 28 = 34
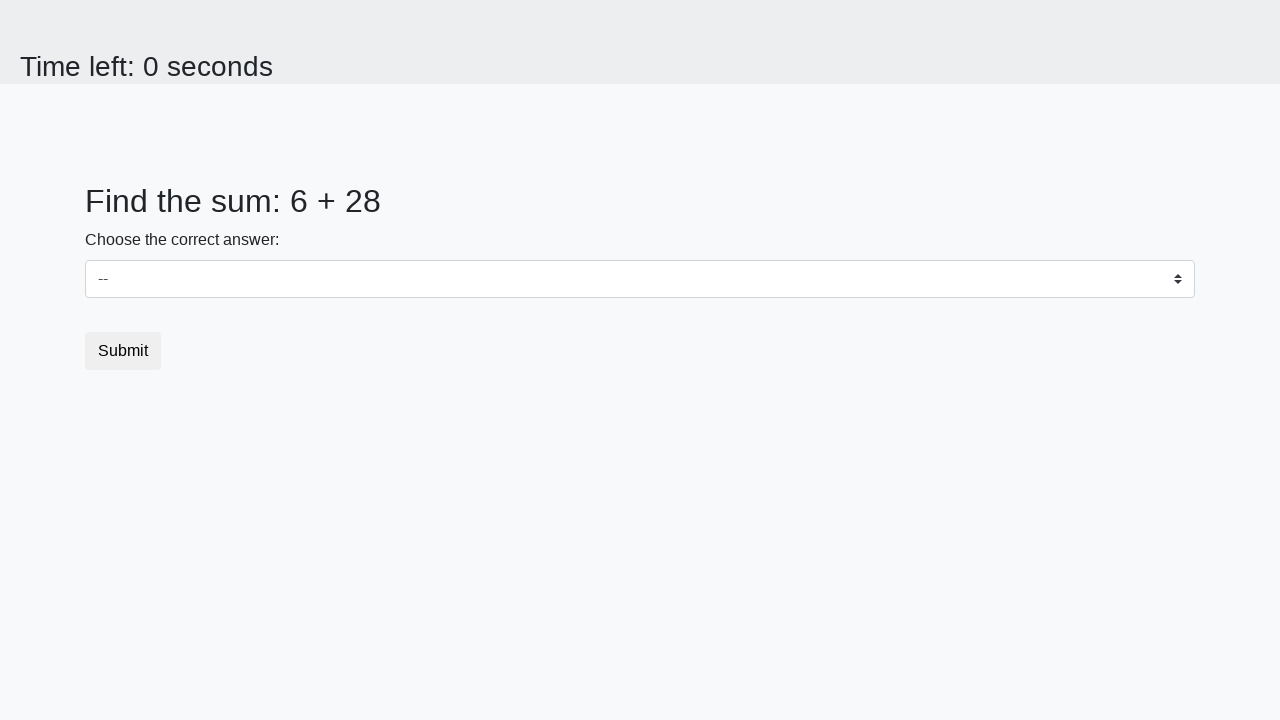

Selected calculated sum '34' from dropdown on select
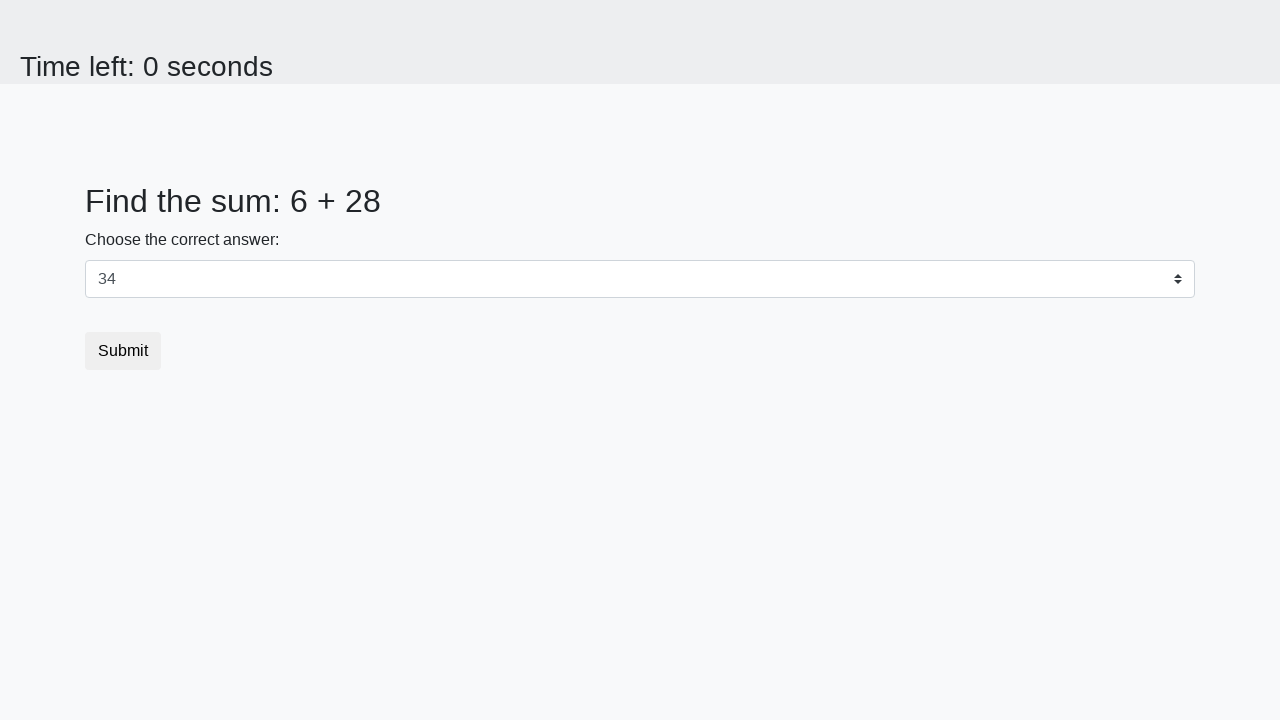

Clicked submit button to complete form at (123, 351) on button.btn
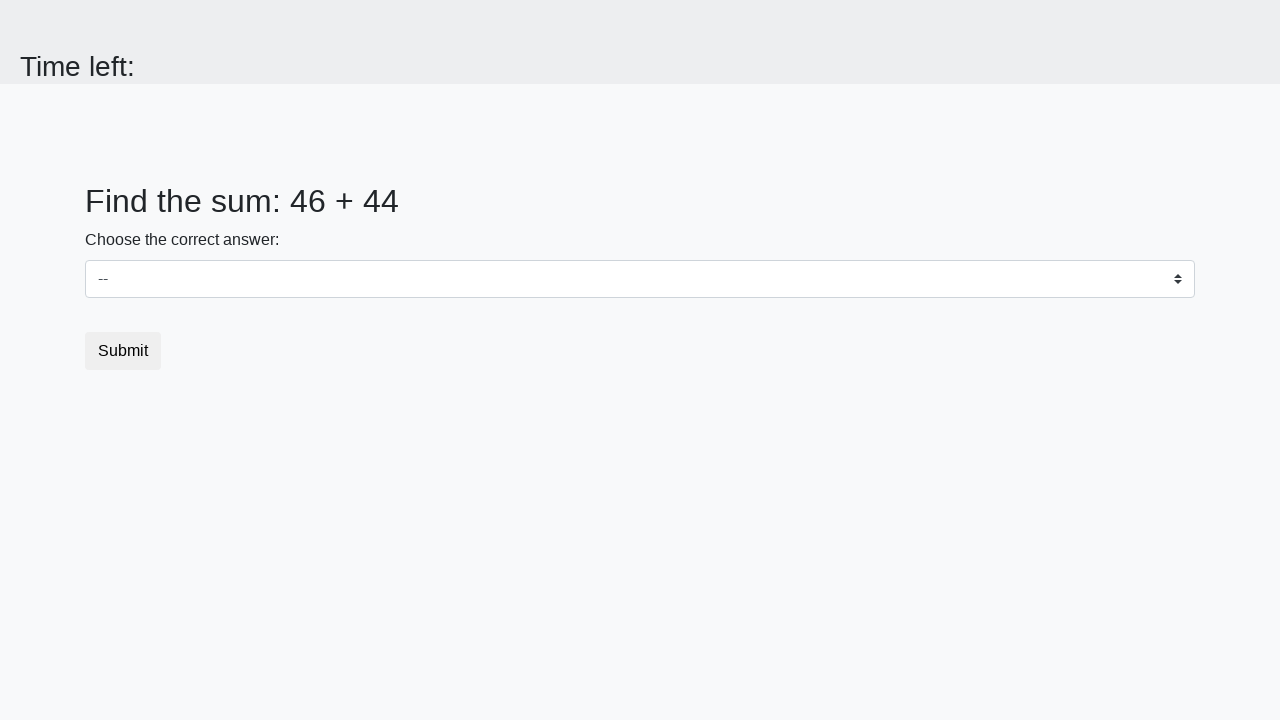

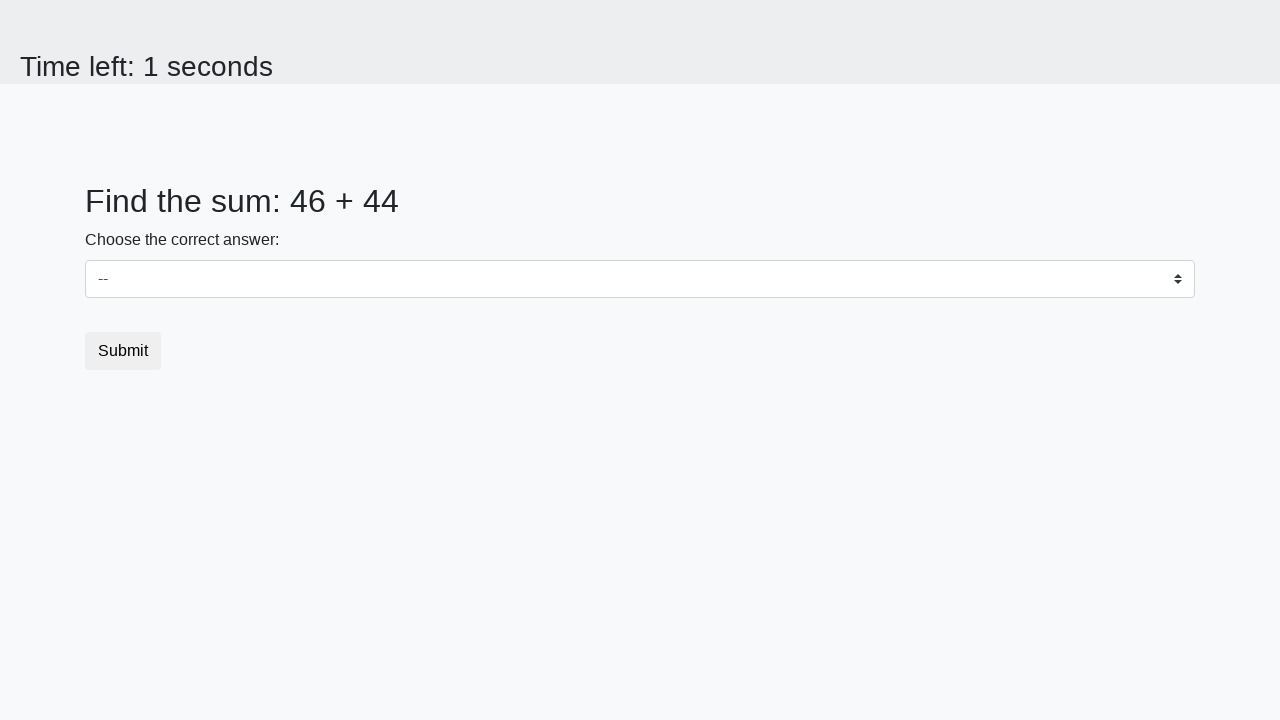